Tests the homepage slider by clicking the next arrow button three times to cycle through slides.

Starting URL: http://practice.automationtesting.in/

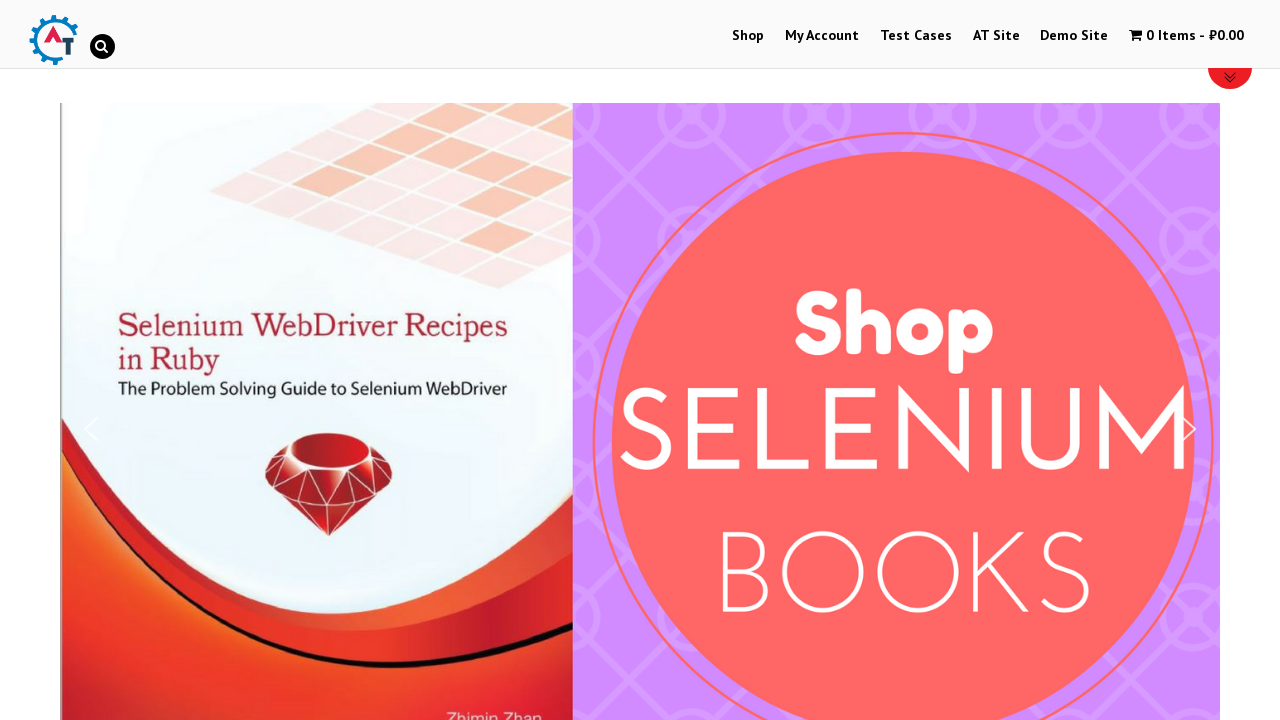

Clicked next arrow button on homepage slider (1st click) at (1189, 429) on #n2-ss-6-arrow-next img
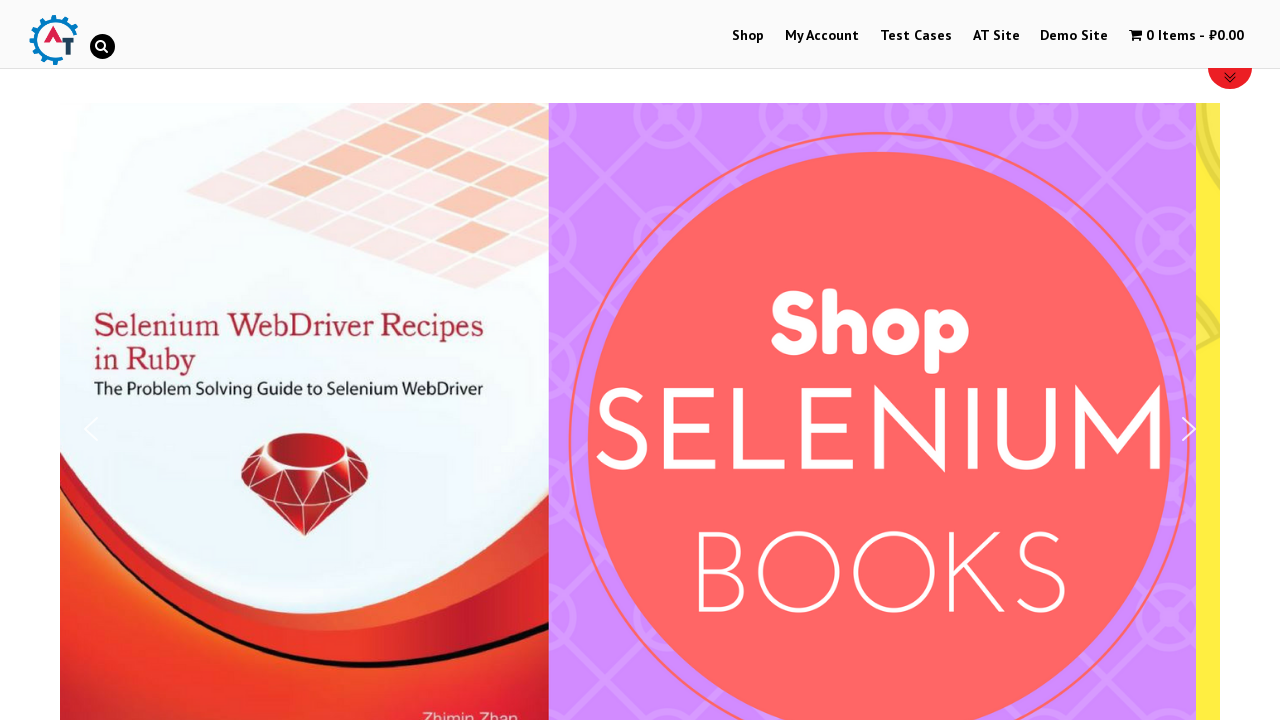

Waited for slider transition to complete
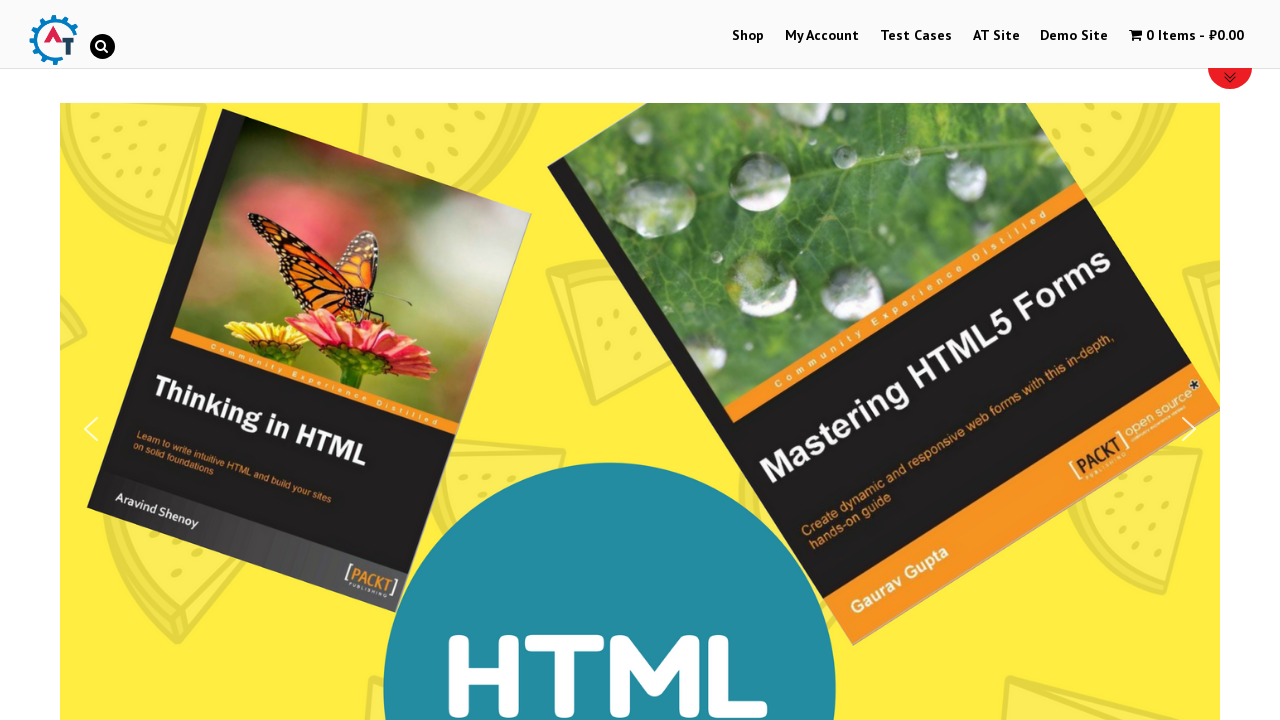

Clicked next arrow button on homepage slider (2nd click) at (1189, 429) on #n2-ss-6-arrow-next img
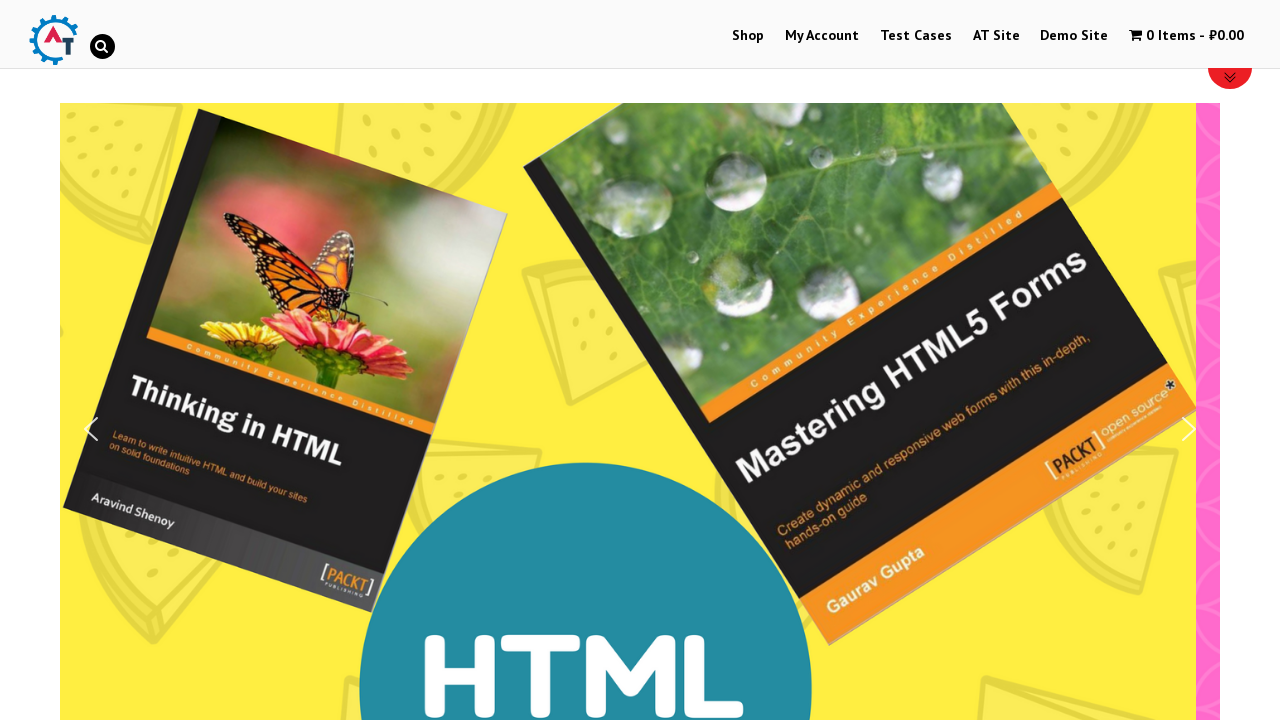

Waited for slider transition to complete
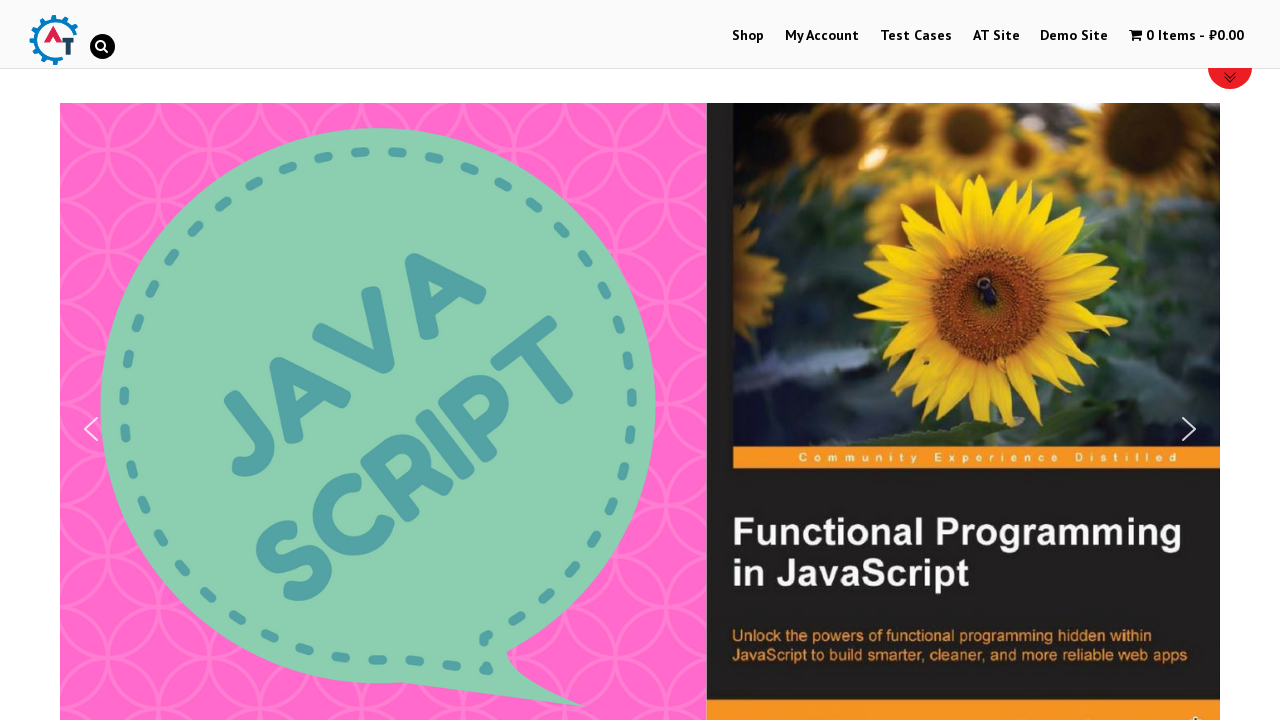

Clicked next arrow button on homepage slider (3rd click) at (1189, 429) on #n2-ss-6-arrow-next img
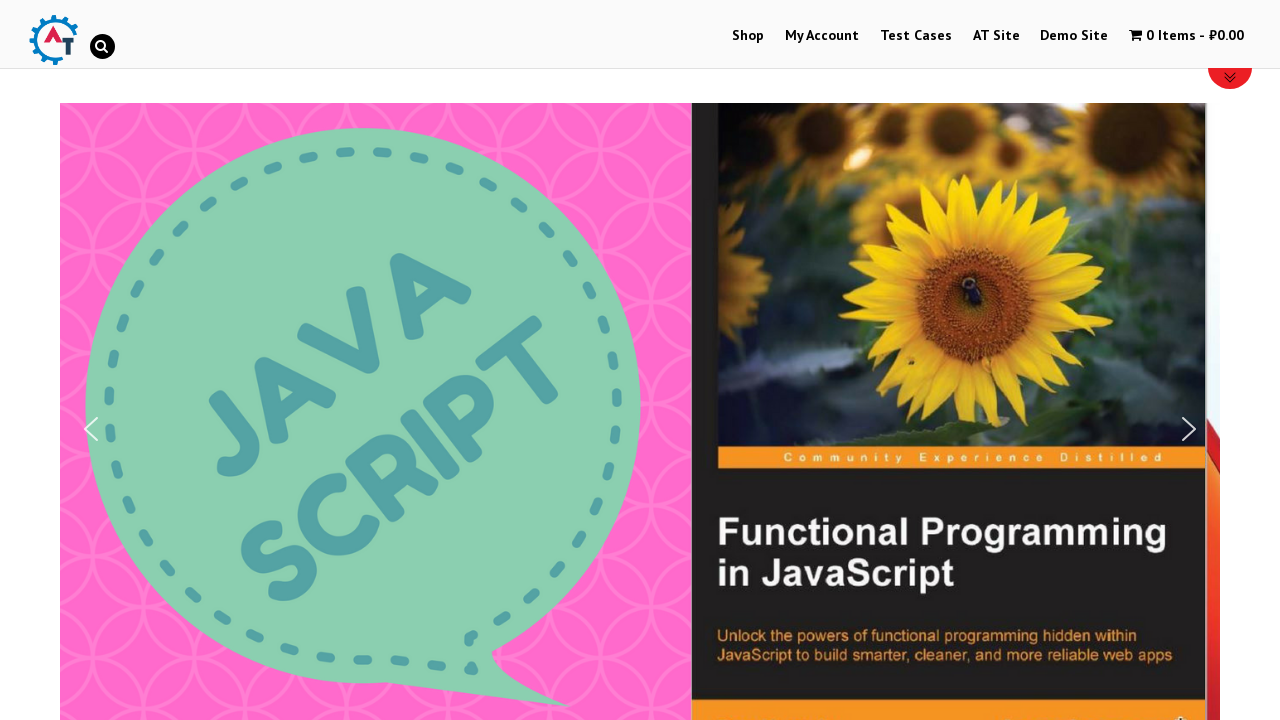

Waited for slider transition to complete
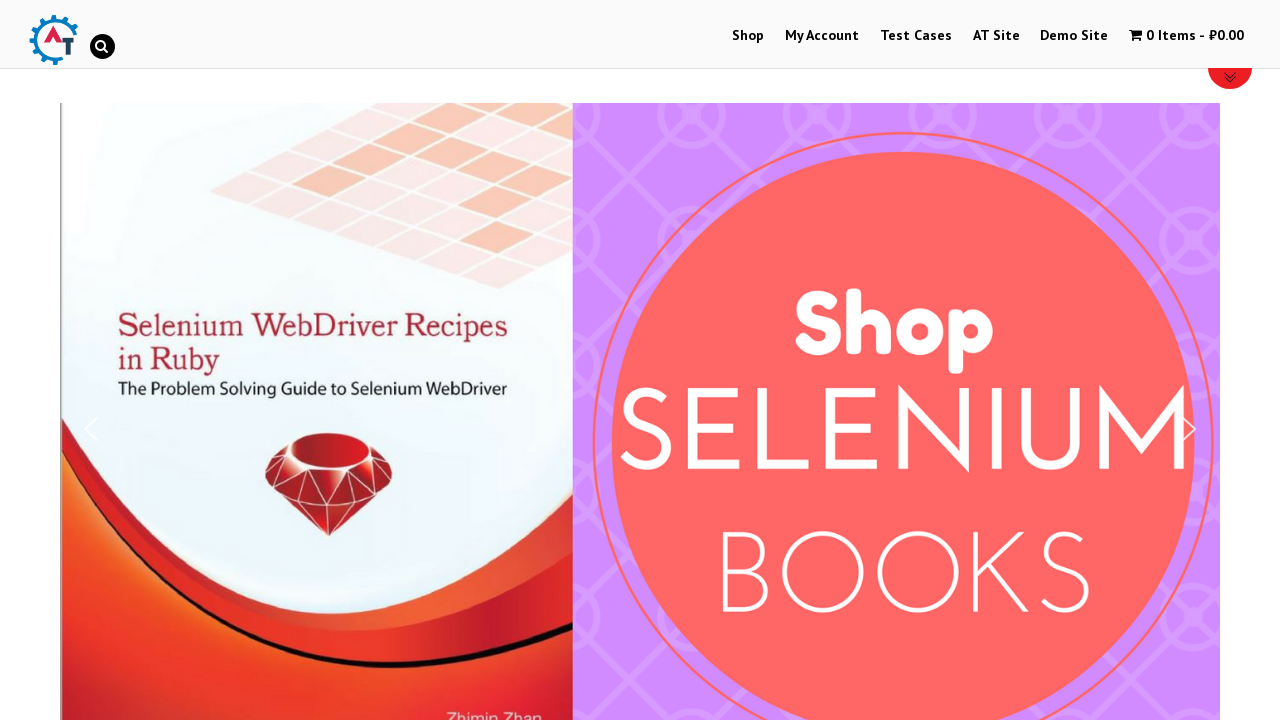

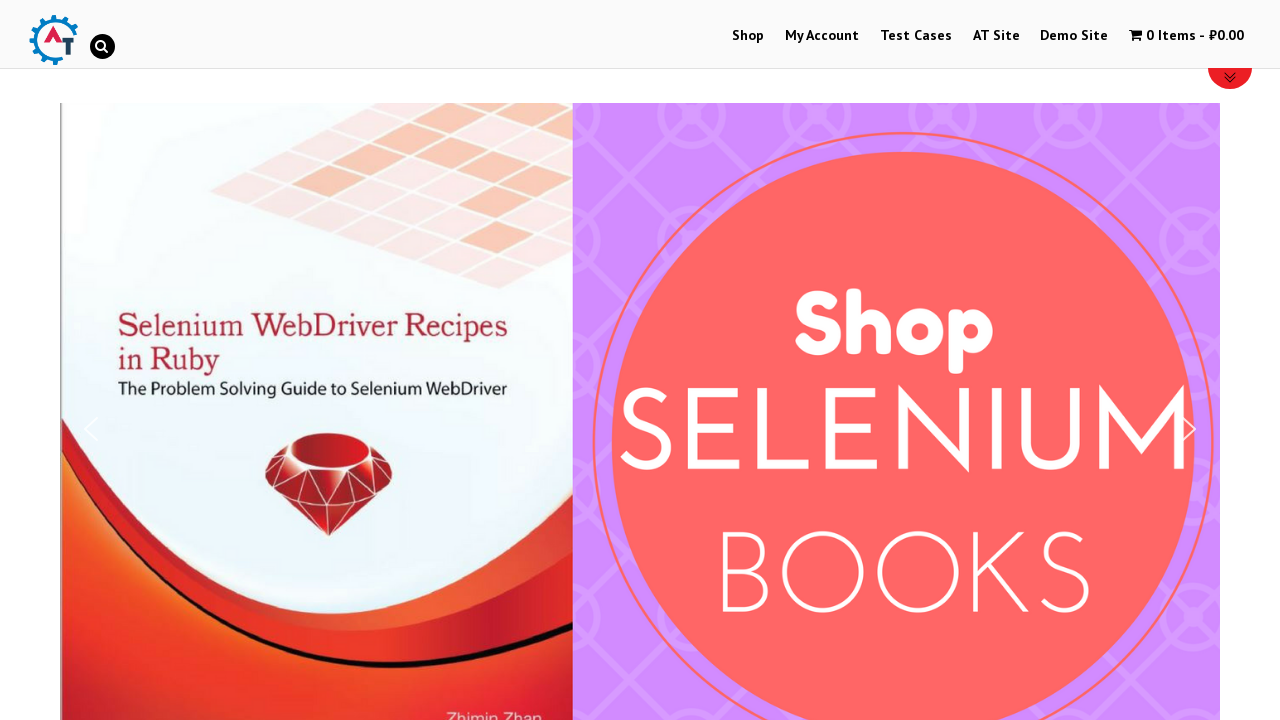